Tests searching by author first name and verifies no books are found

Starting URL: https://www.sharelane.com/cgi-bin/main.py

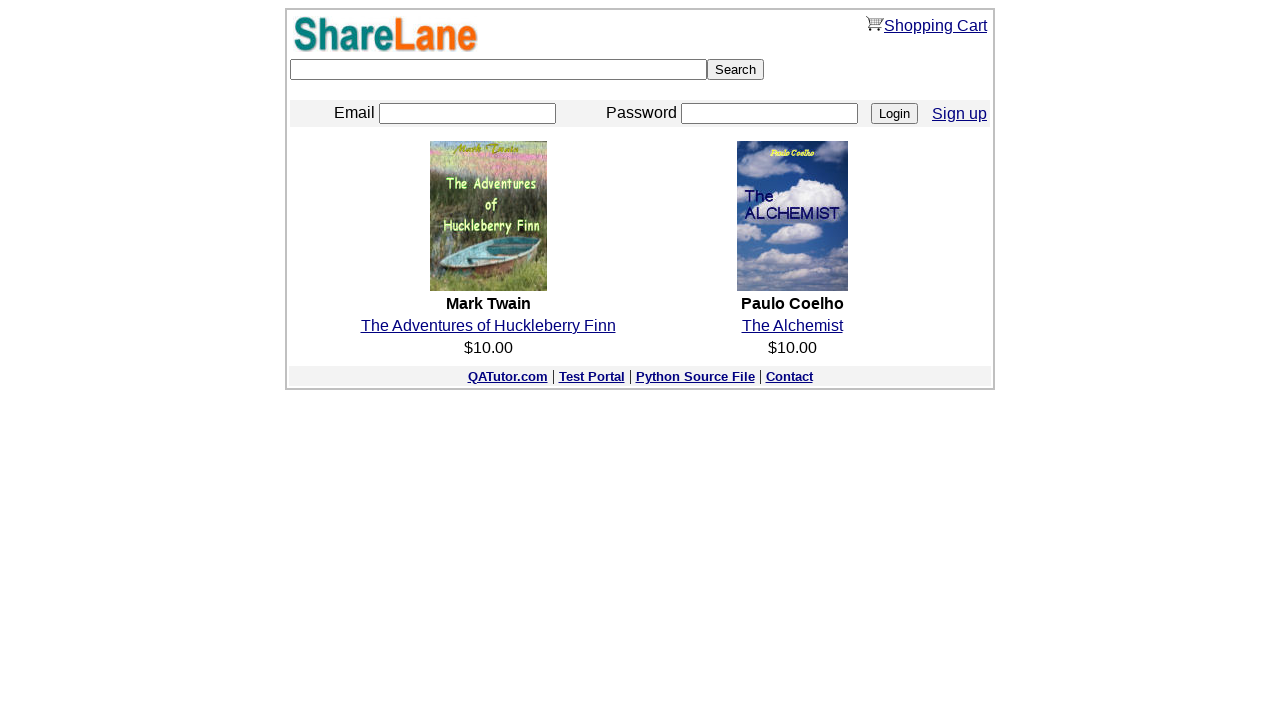

Filled search field with author first name 'Twain' on input[name='keyword']
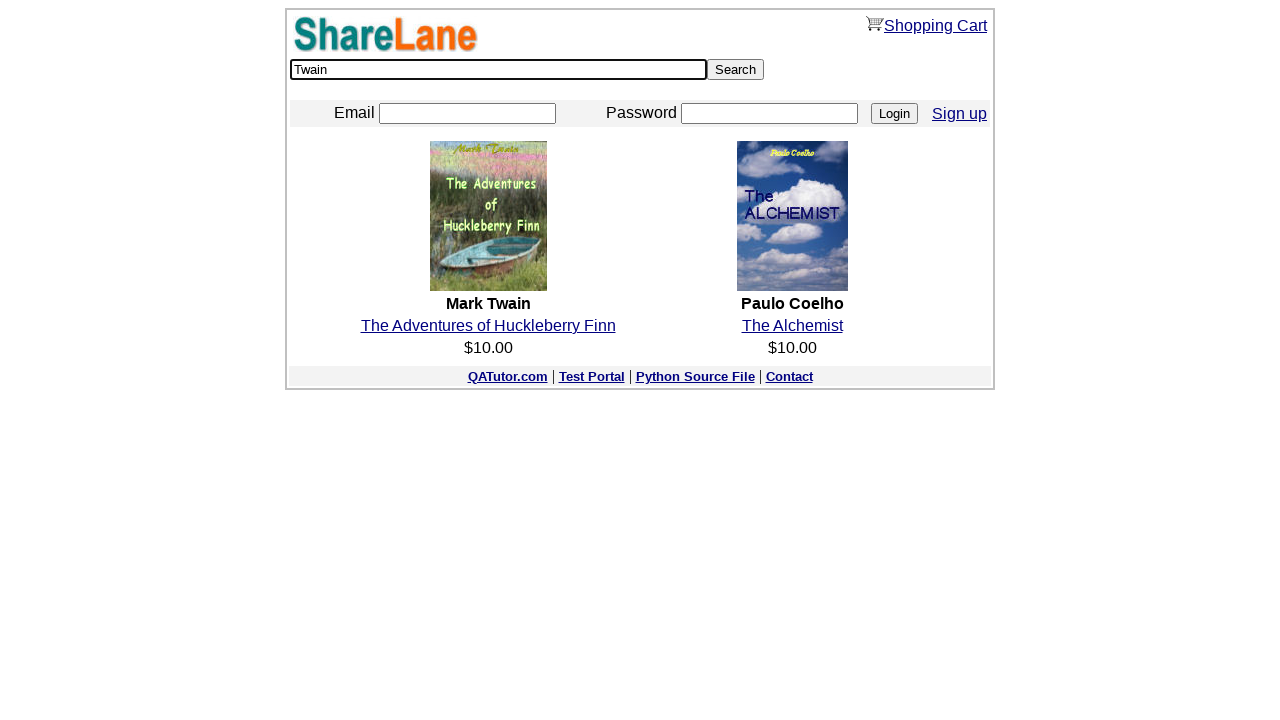

Clicked Search button to search by author first name at (736, 70) on input[type='submit'][value='Search']
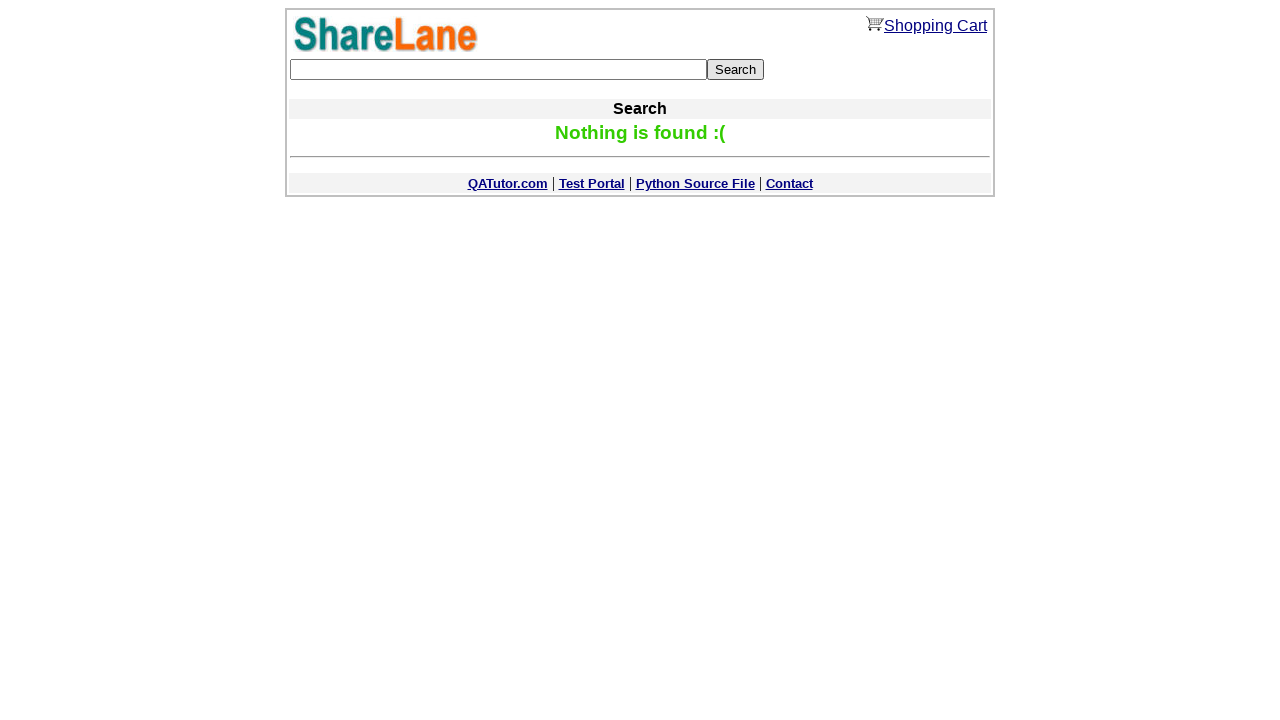

Confirmation message appeared indicating no books found for author first name 'Twain'
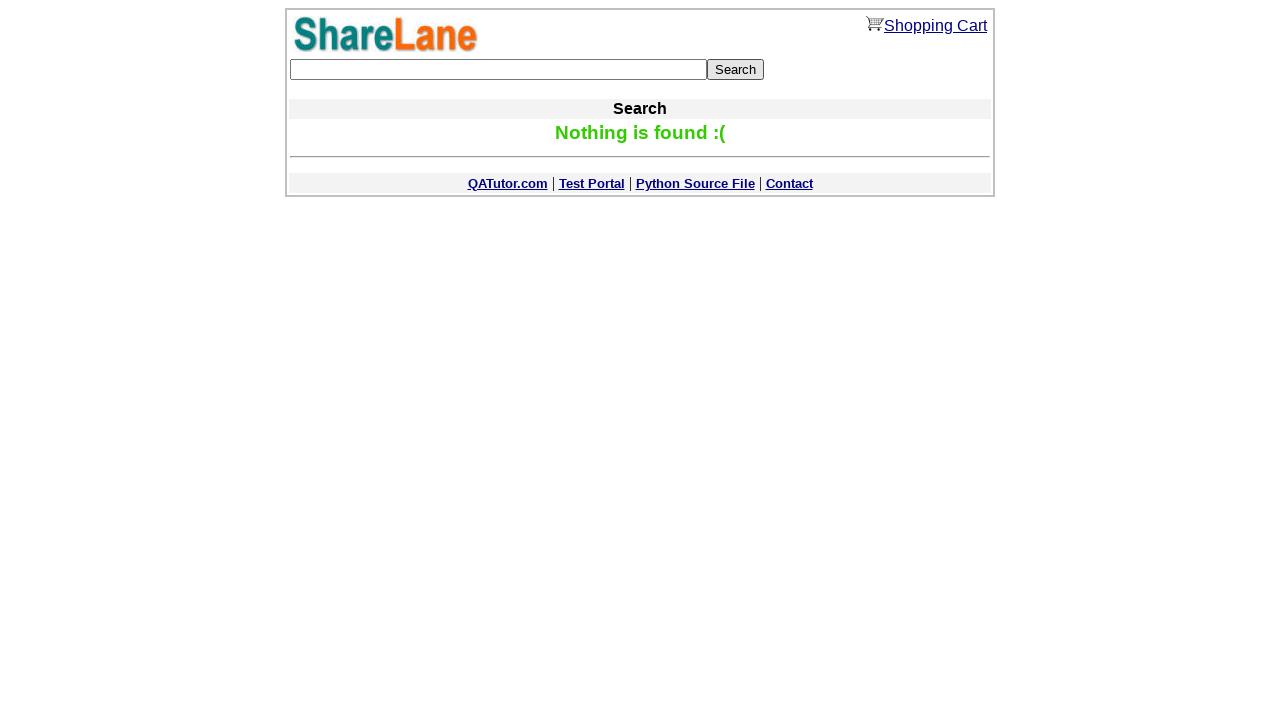

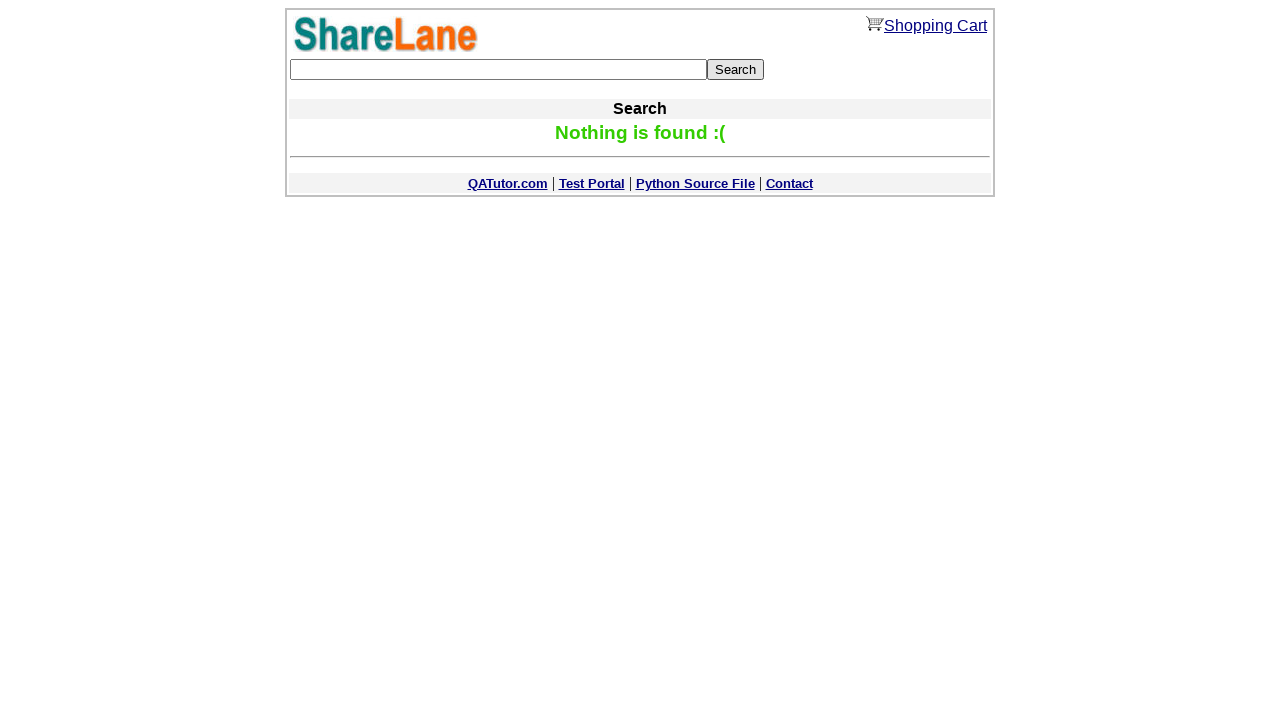